Tests the feedback form functionality by navigating to the blog page, filling out the contact form with name, email, subject, and message fields, then submitting the form.

Starting URL: https://yashesh07.github.io/SE_project-Intitute_website/index.html

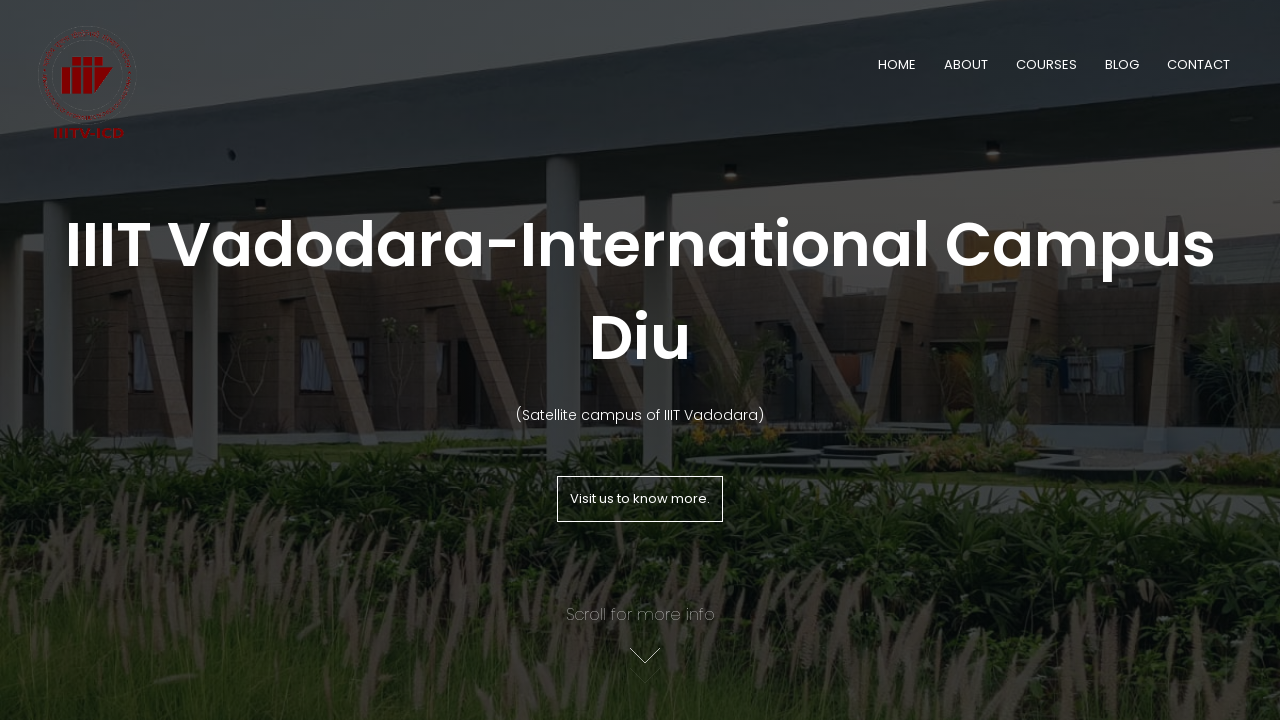

Clicked on BLOG link to navigate to feedback section at (1122, 64) on text=BLOG
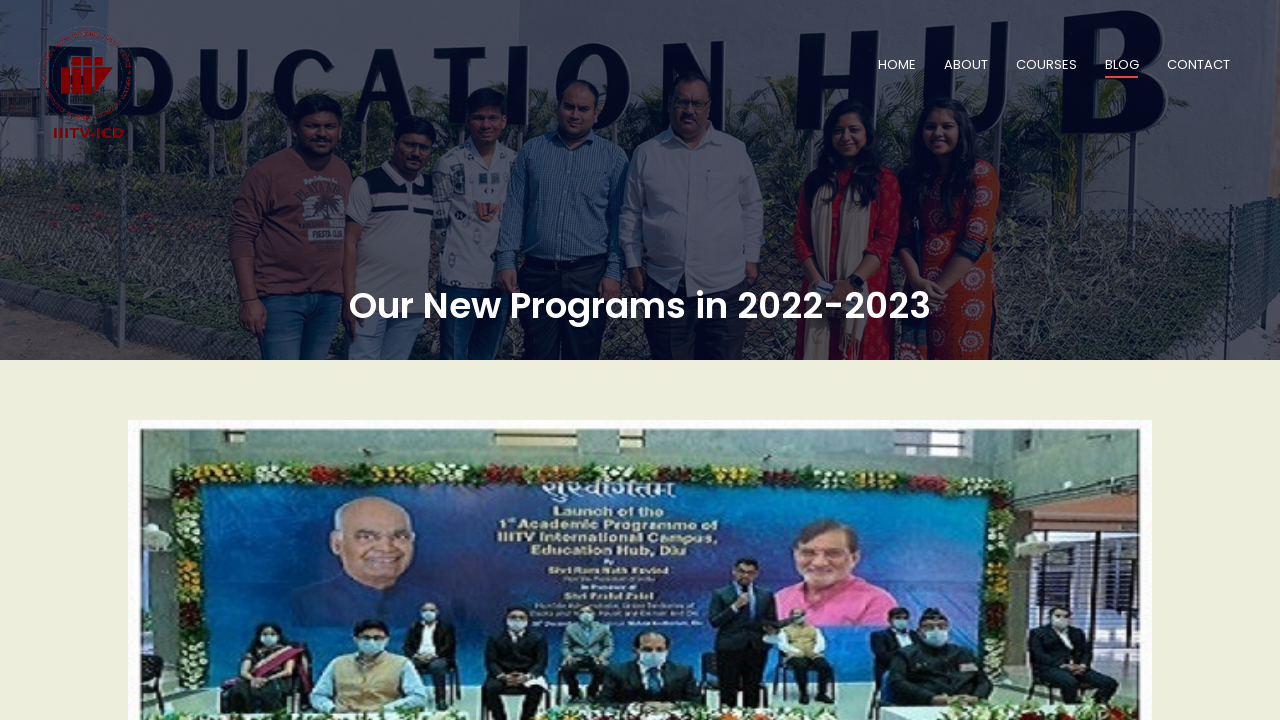

Clicked on Name field at (640, 360) on #Name
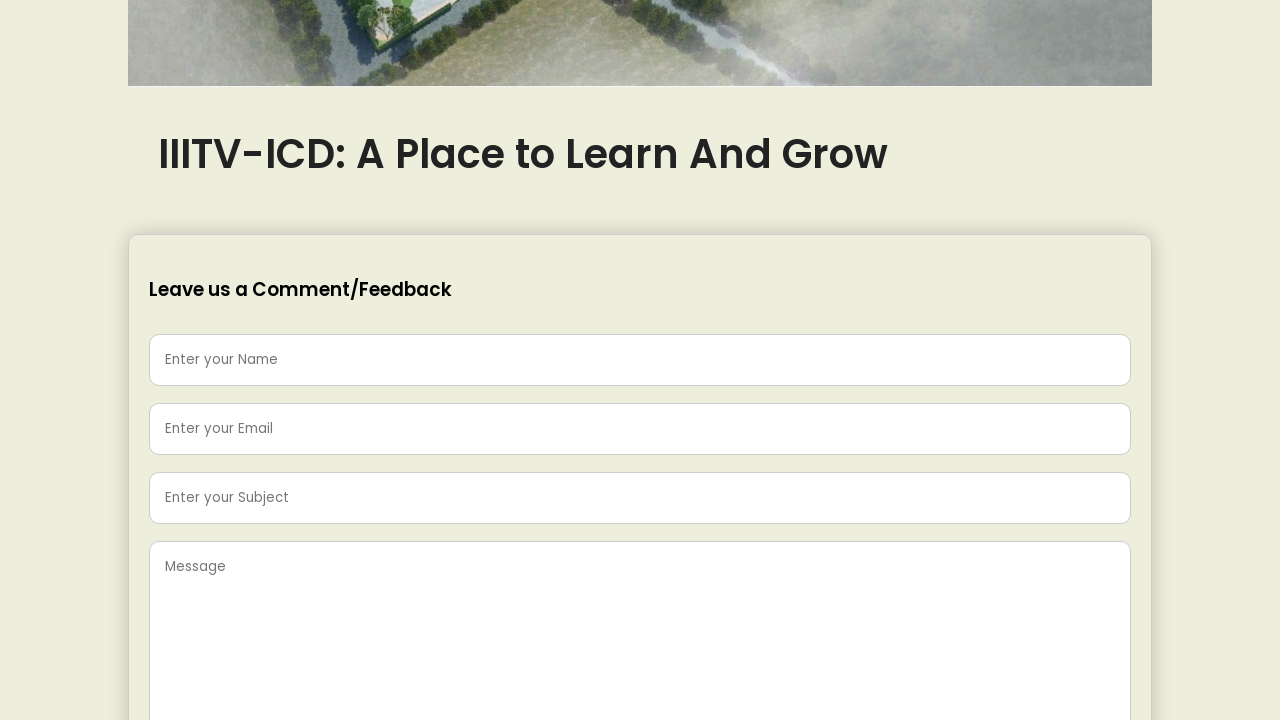

Filled Name field with 'Michael Thompson' on #Name
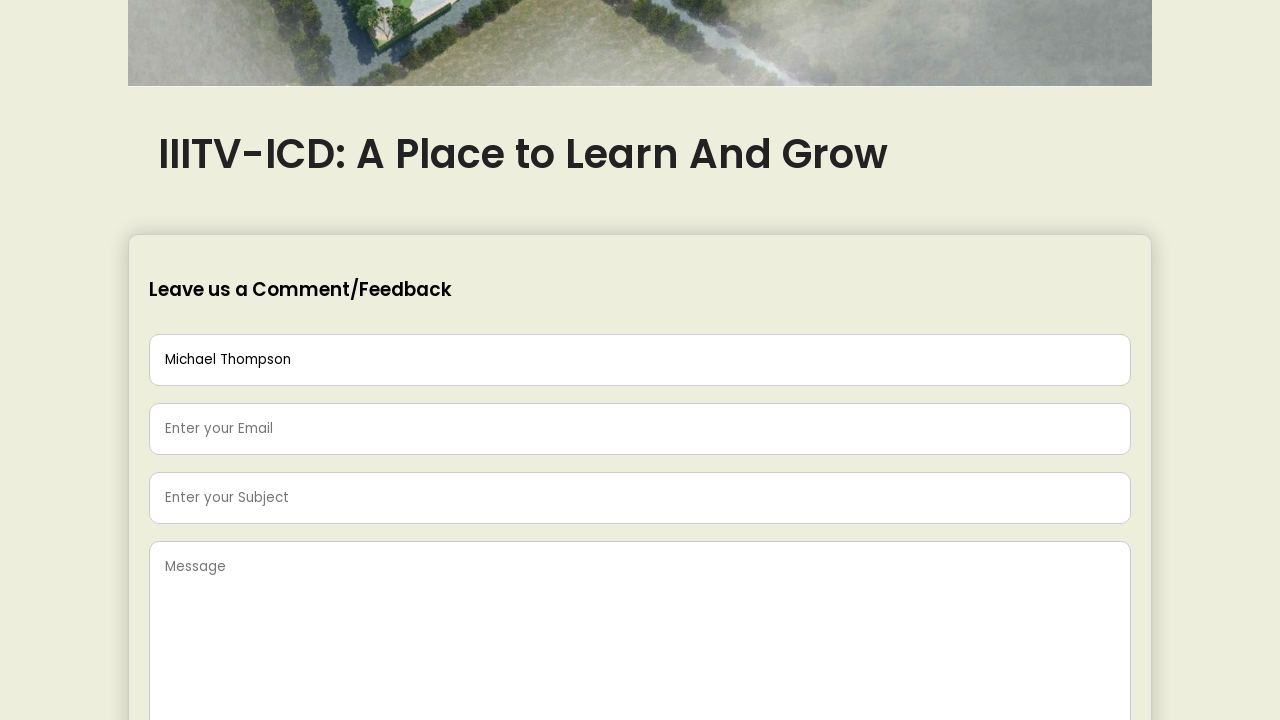

Clicked on Email field at (640, 429) on #Email
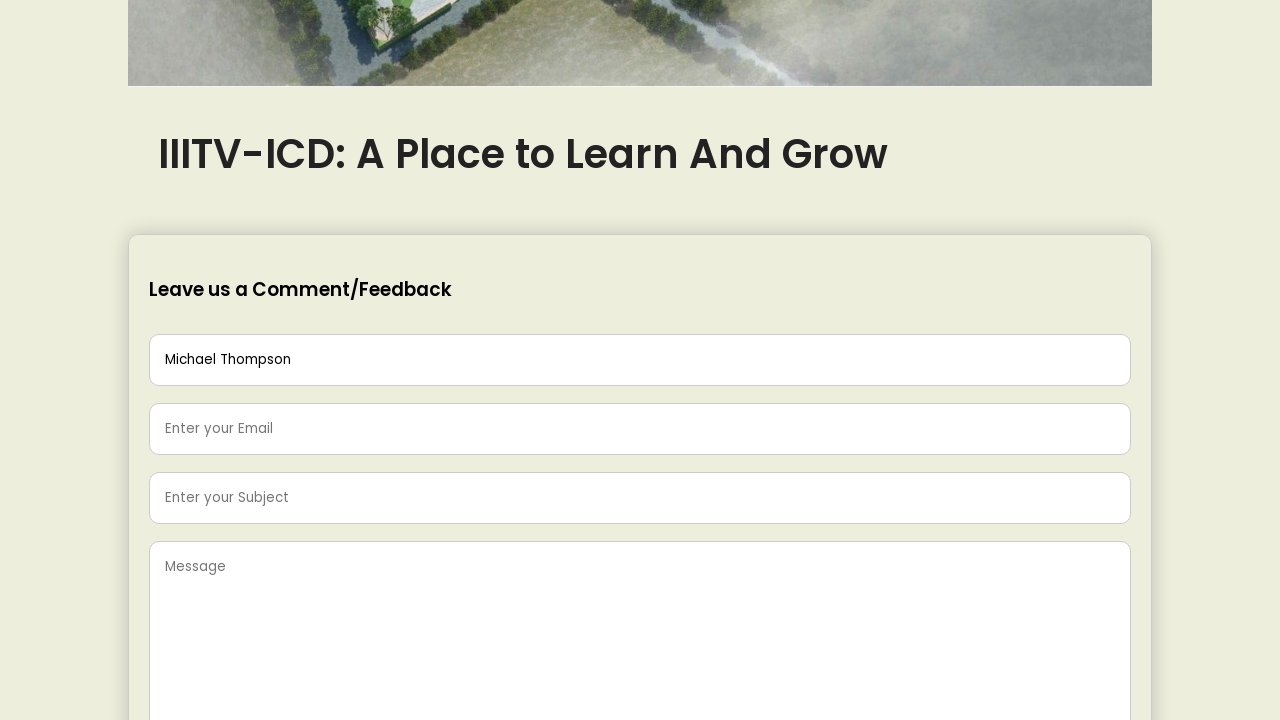

Filled Email field with 'michael.thompson@university.edu' on #Email
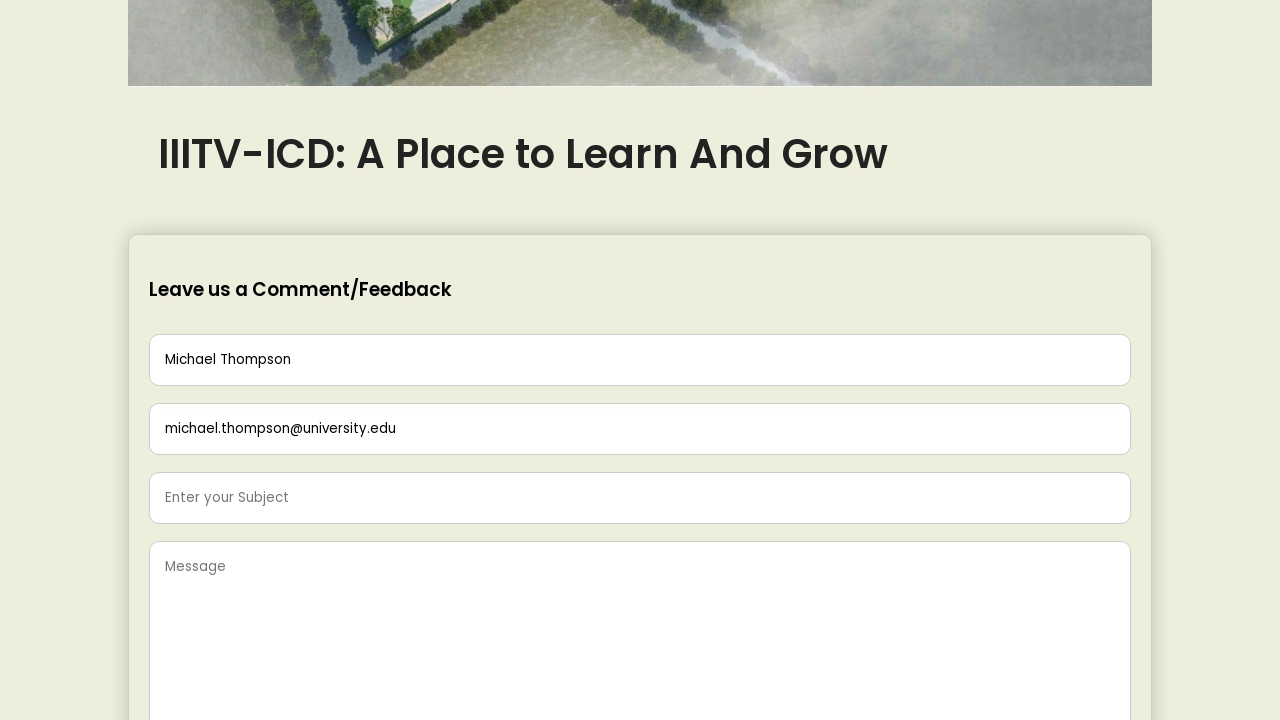

Clicked on Subject field at (640, 498) on #Subject
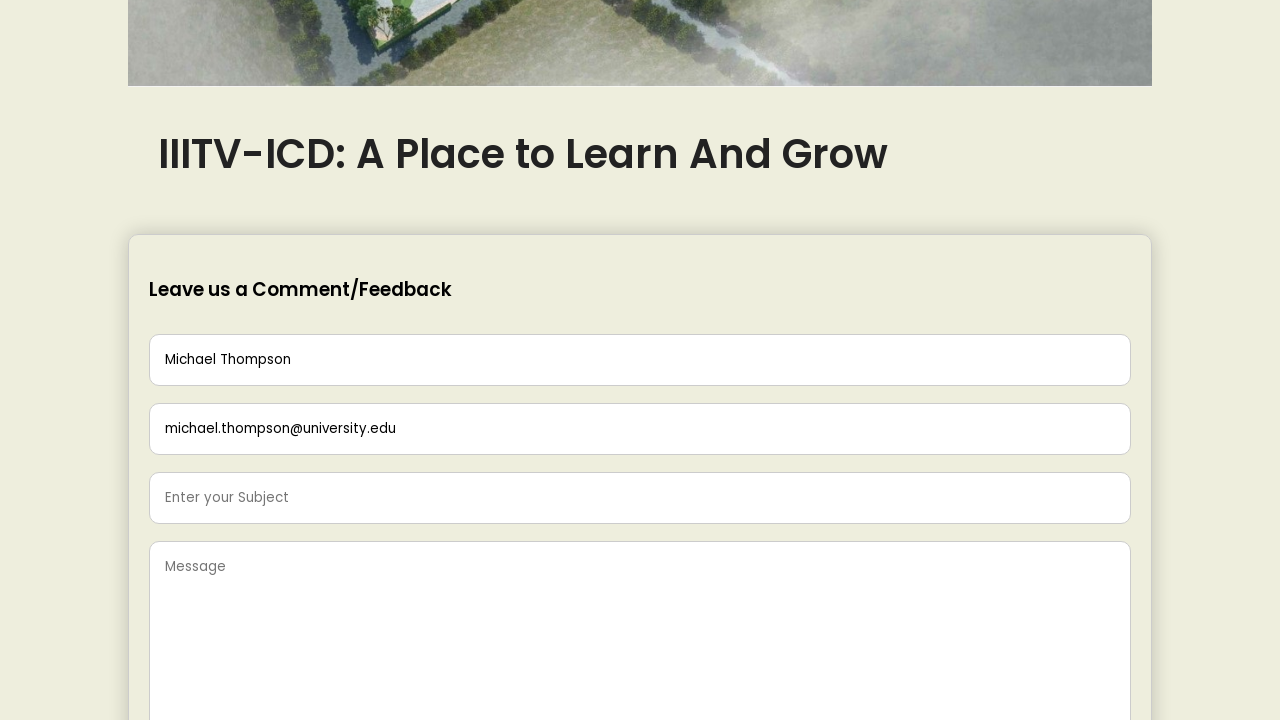

Filled Subject field with 'Campus Experience' on #Subject
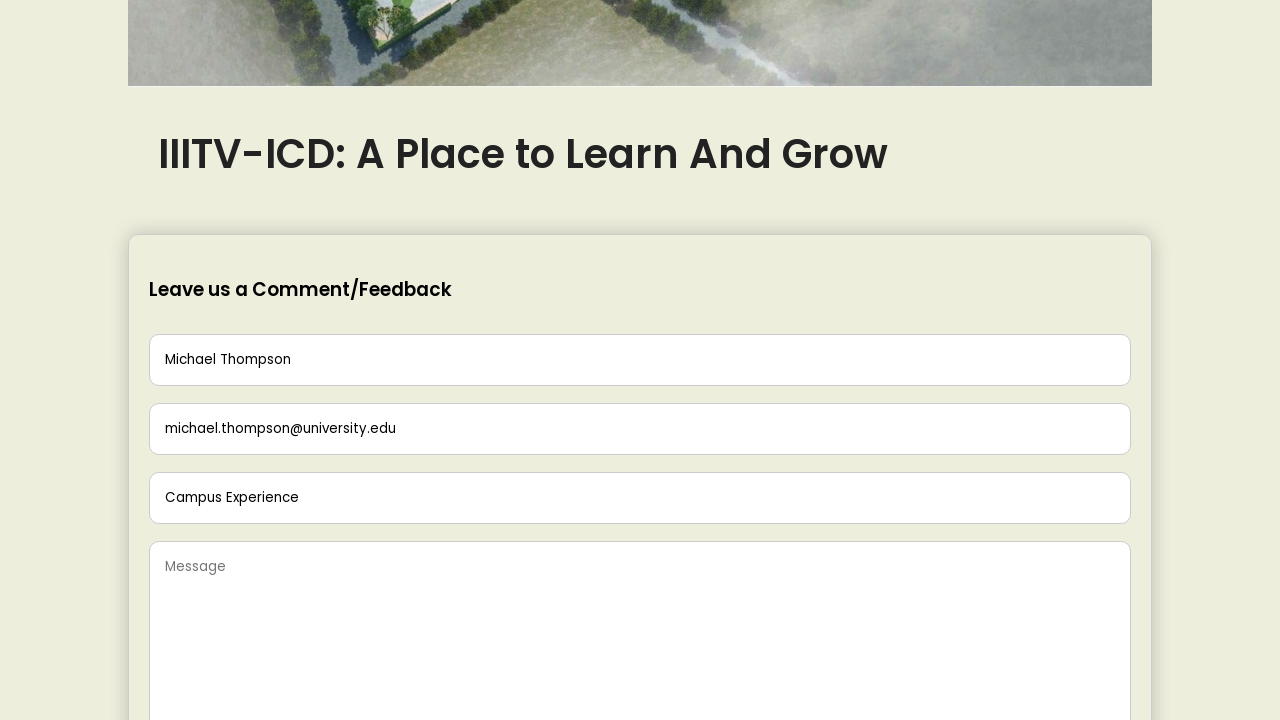

Clicked on Message field at (640, 625) on #Message
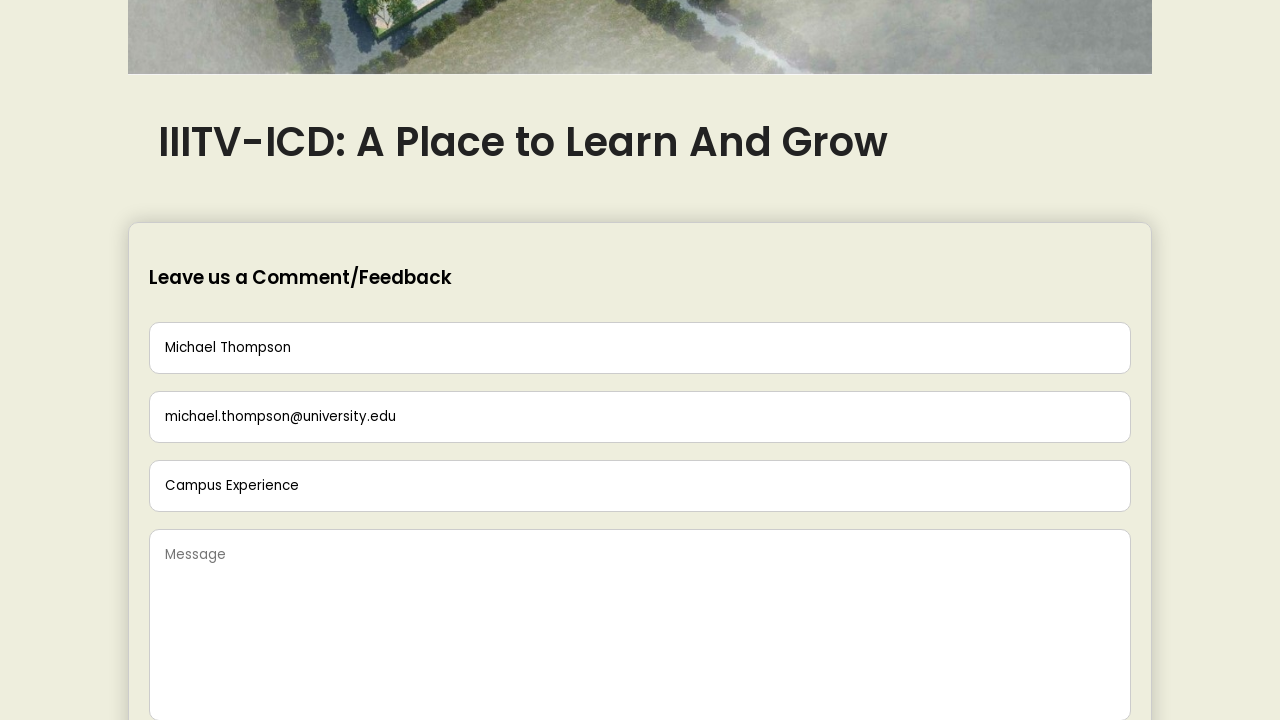

Filled Message field with feedback about campus facilities and teaching quality on #Message
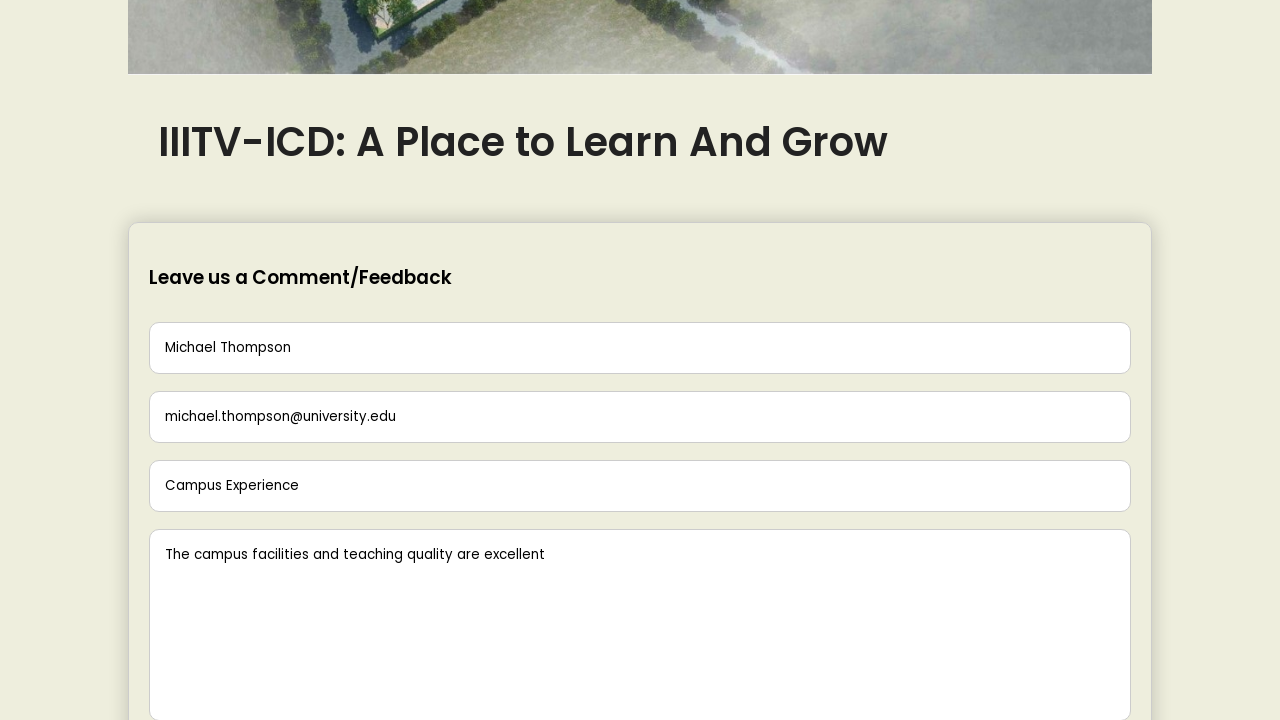

Clicked submit button to submit the feedback form at (640, 360) on .hero-btn
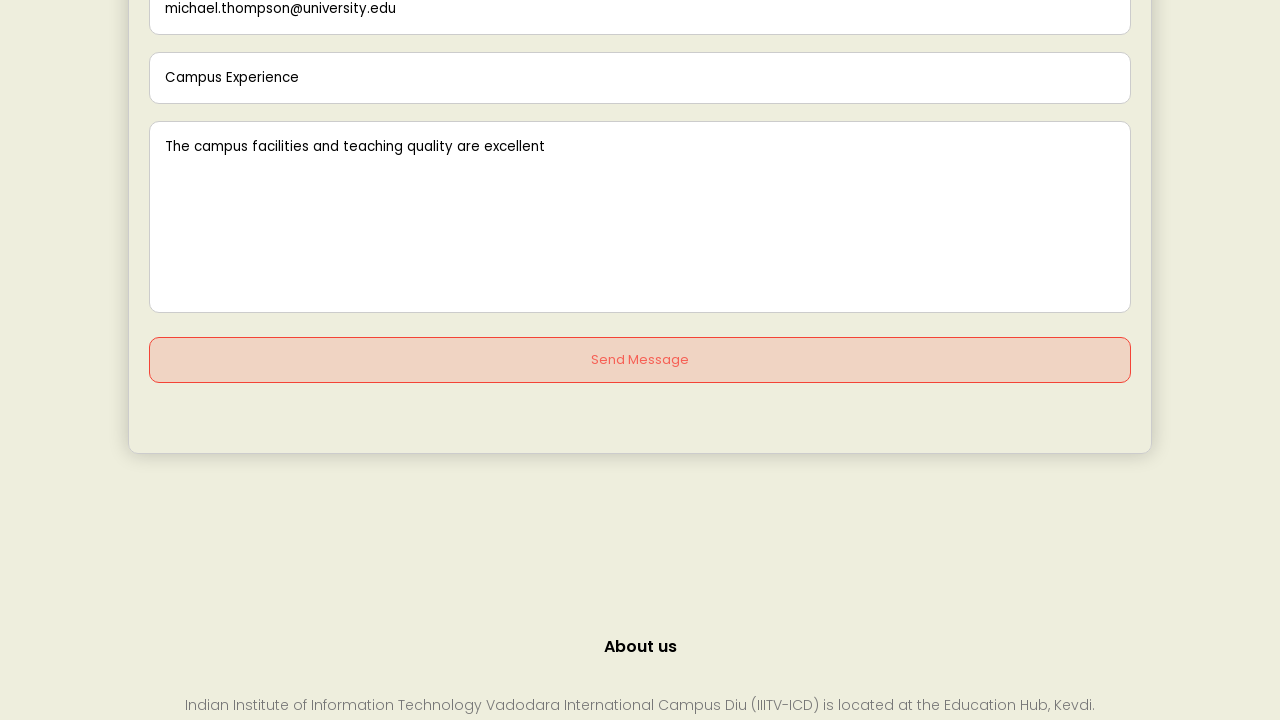

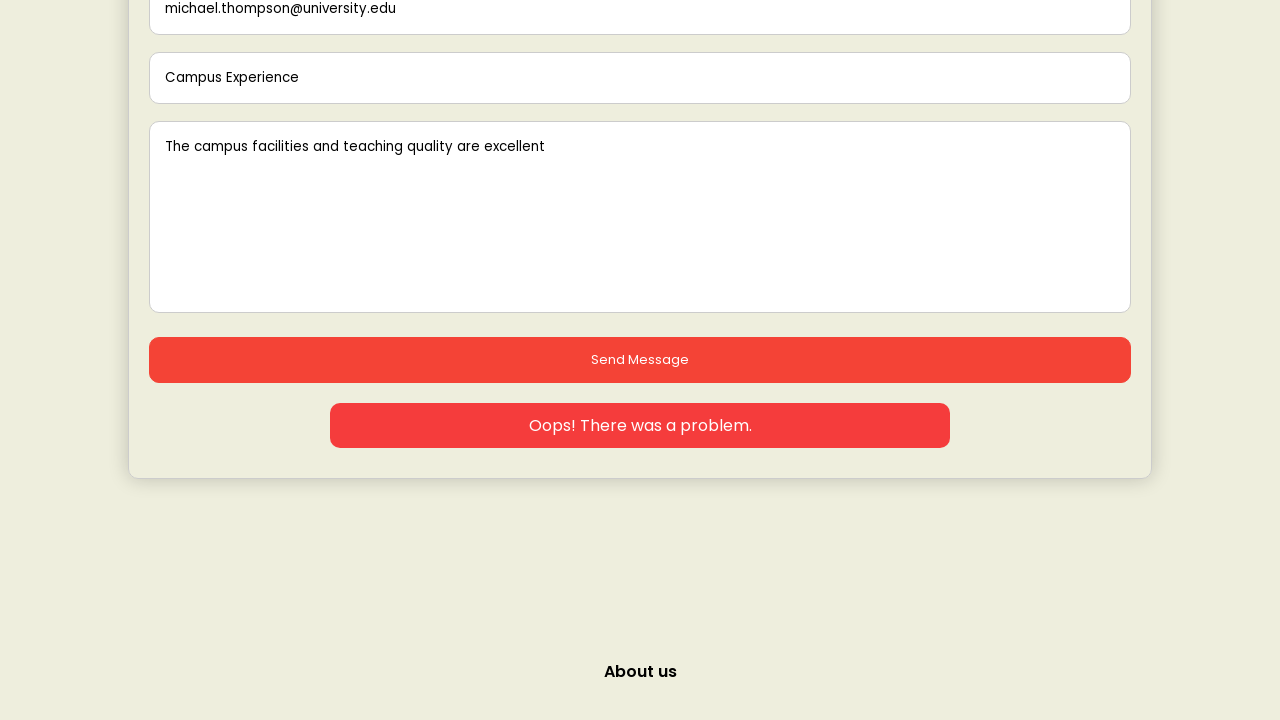